Navigates to the BlazeDemo flight booking demo homepage and waits for the page to load

Starting URL: https://blazedemo.com/index.php

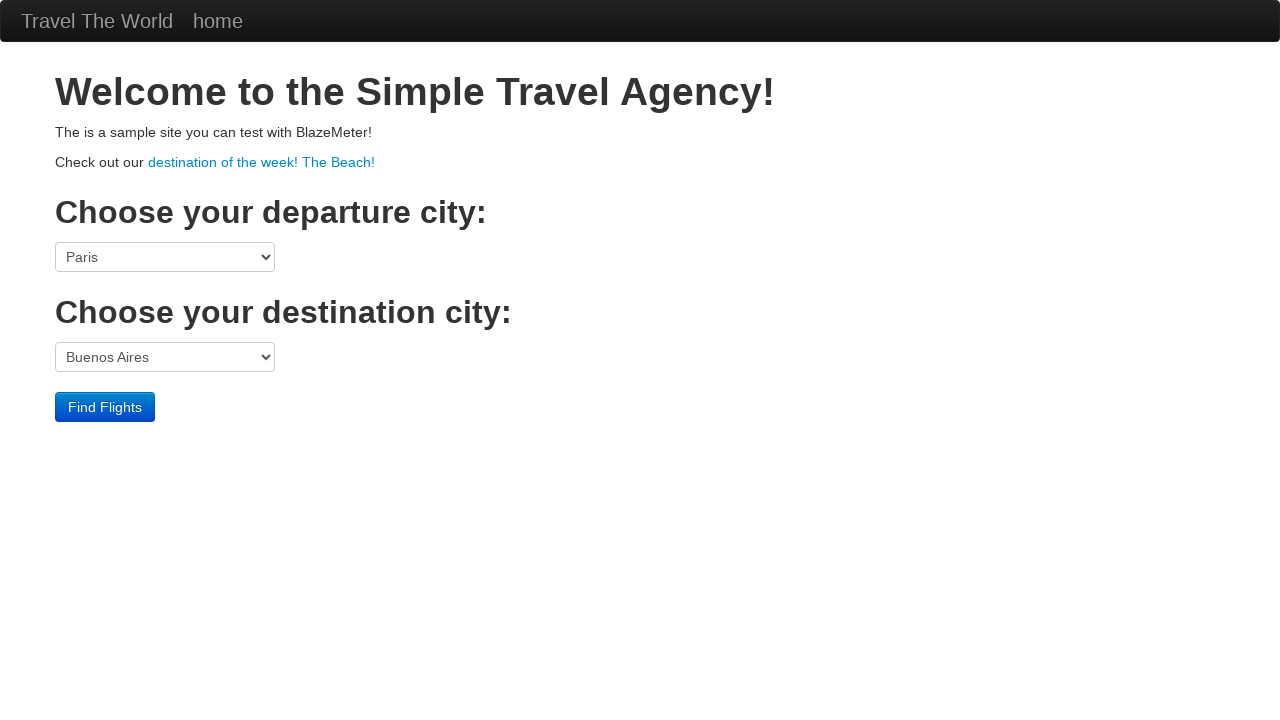

Navigated to BlazeDemo flight booking homepage
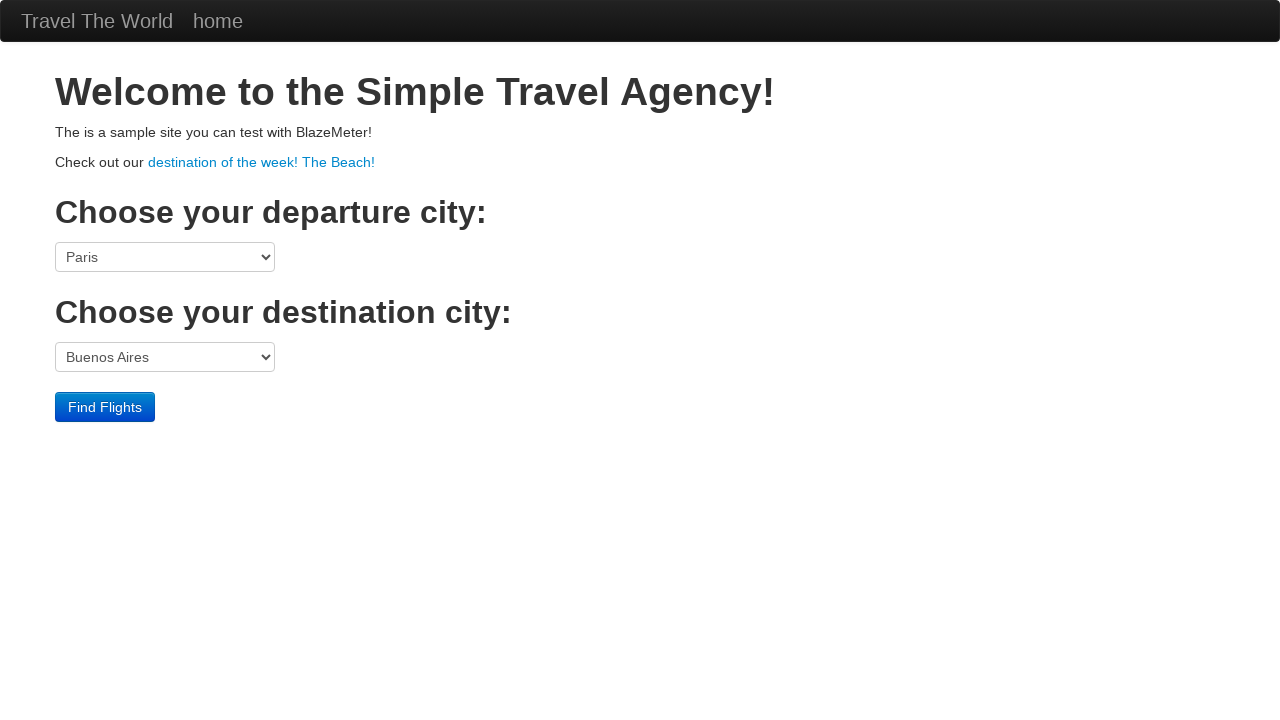

Departure port dropdown loaded
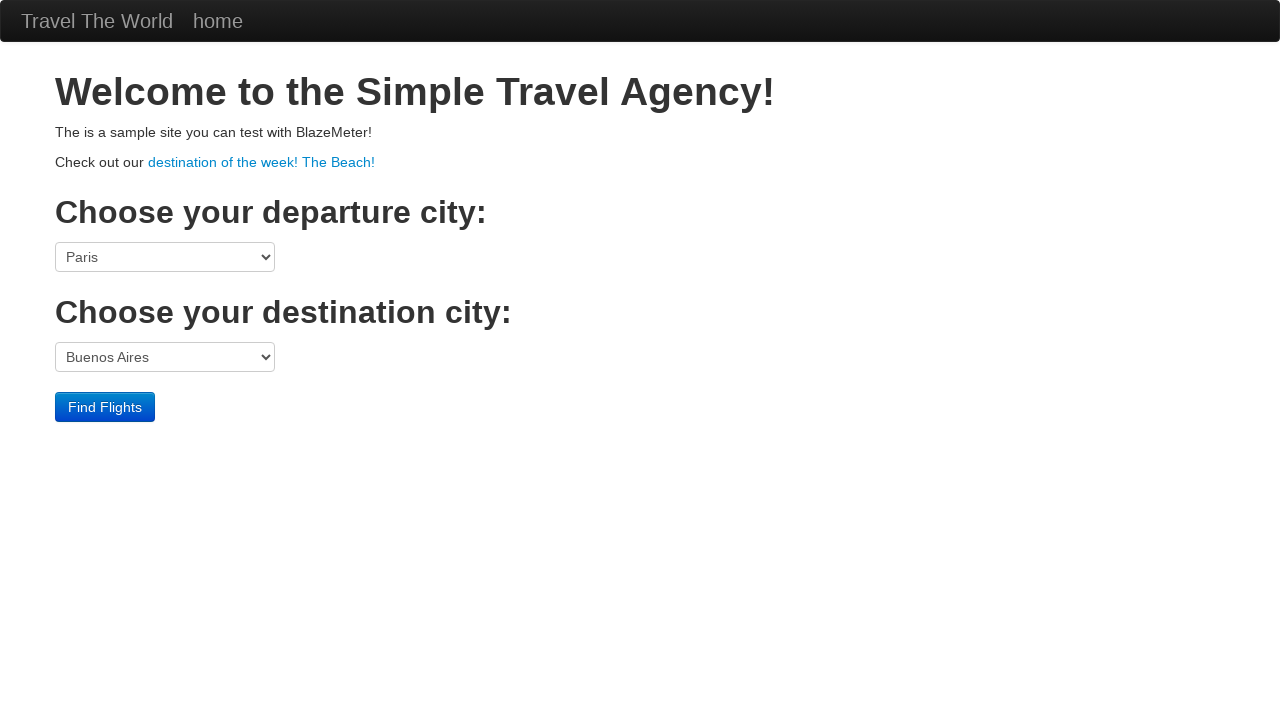

Destination port dropdown loaded - flight booking form fully initialized
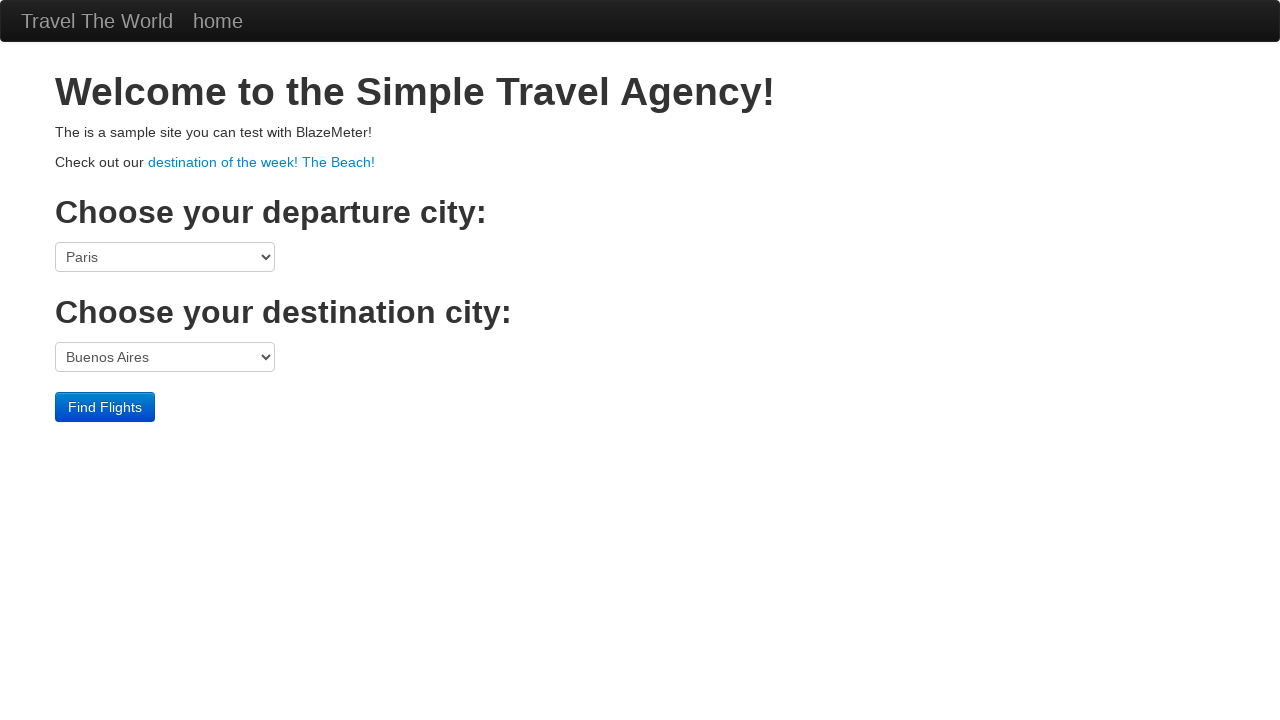

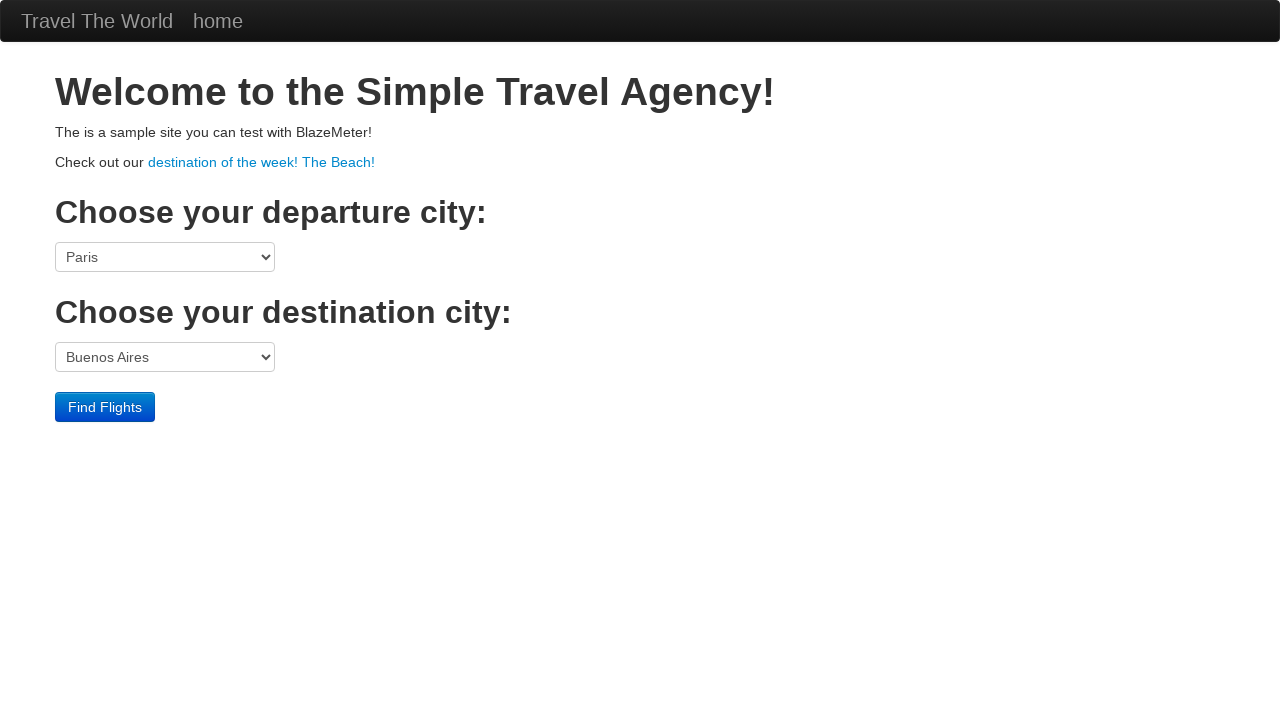